Tests prompt alert functionality by switching to an iframe, triggering a JavaScript prompt, entering text, and verifying the text appears on the page

Starting URL: https://www.w3schools.com/js/tryit.asp?filename=tryjs_prompt

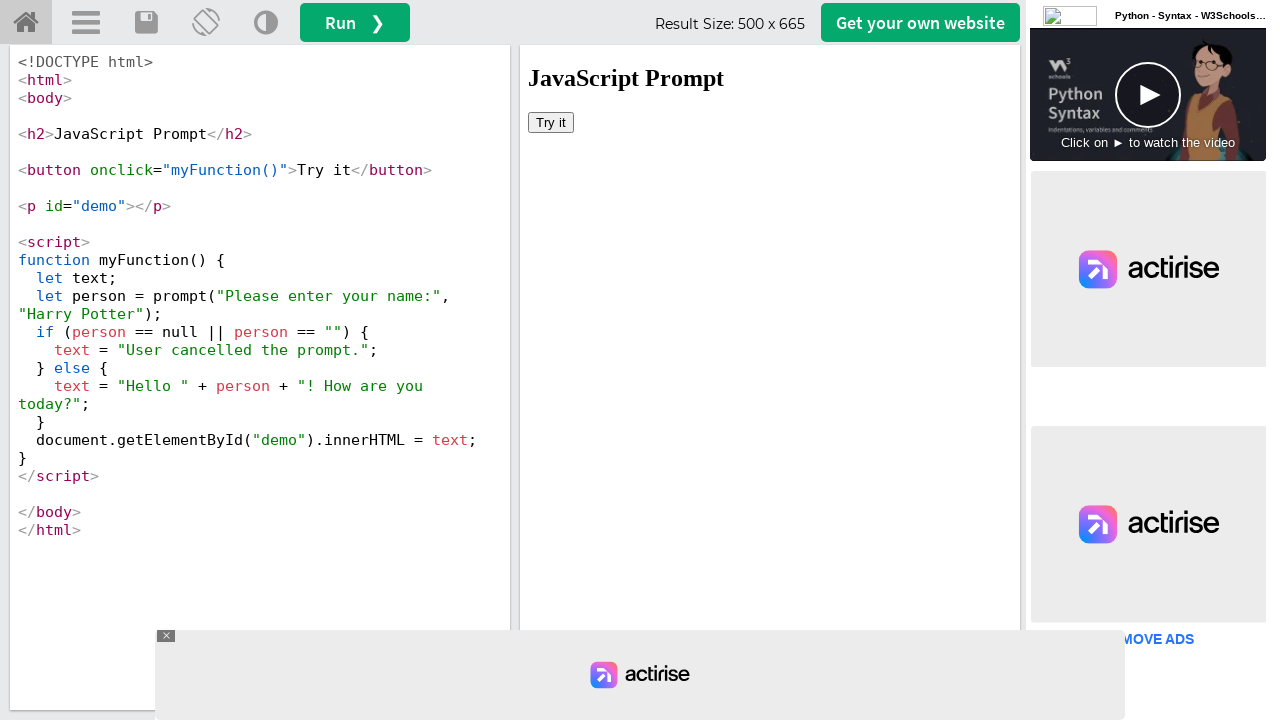

Clicked 'Try it' button in iframe to initialize at (551, 122) on iframe >> nth=0 >> internal:control=enter-frame >> xpath=//button[text()='Try it
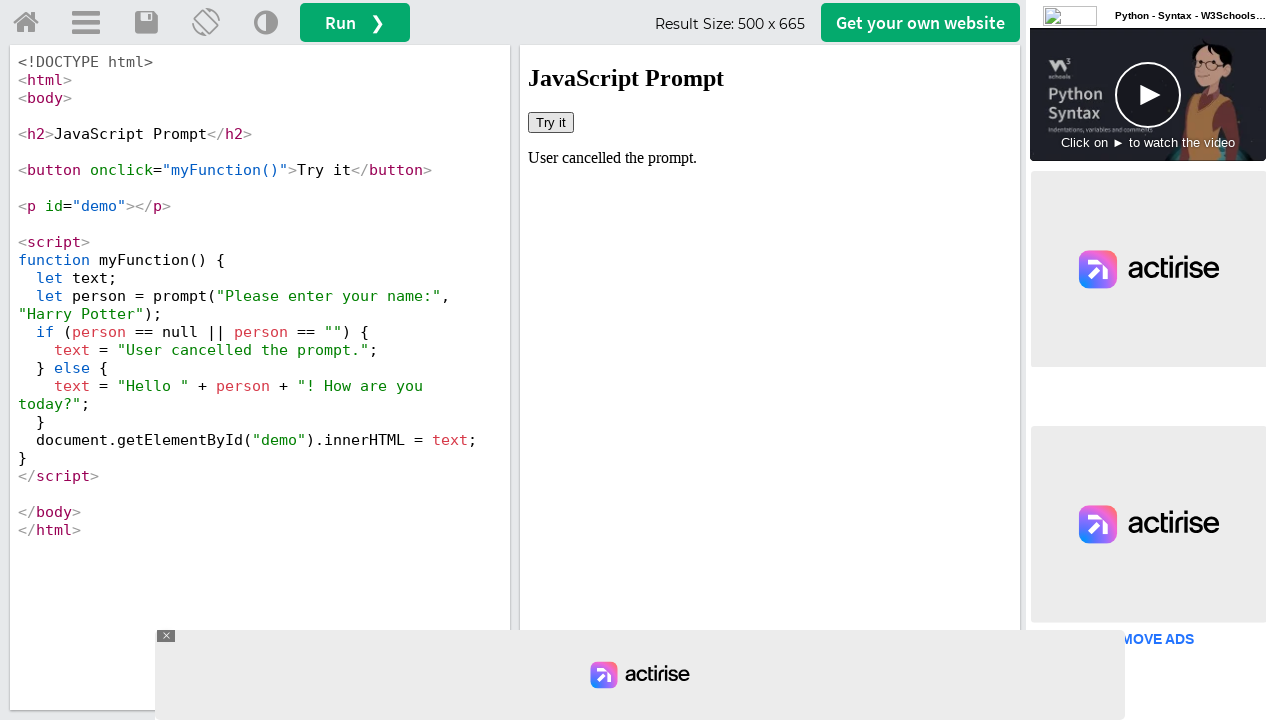

Set up dialog handler to accept prompt with 'TestUser123'
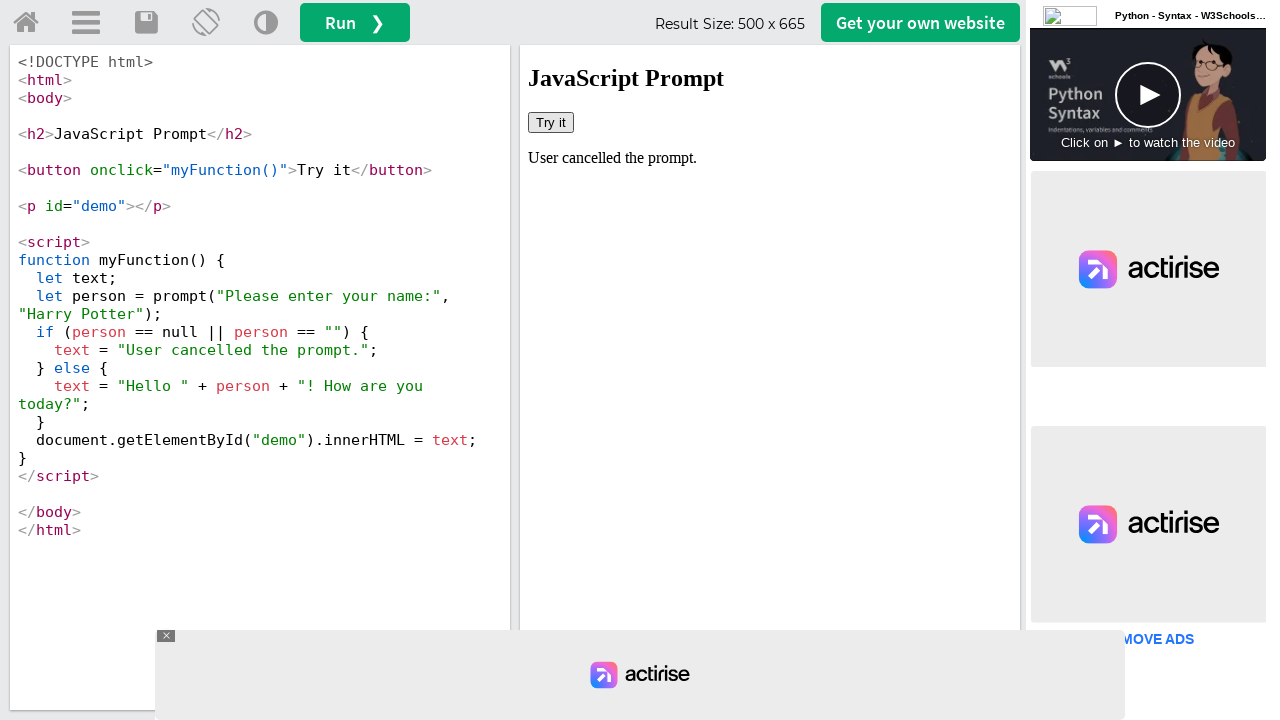

Clicked 'Try it' button again to trigger prompt alert at (551, 122) on iframe >> nth=0 >> internal:control=enter-frame >> xpath=//button[text()='Try it
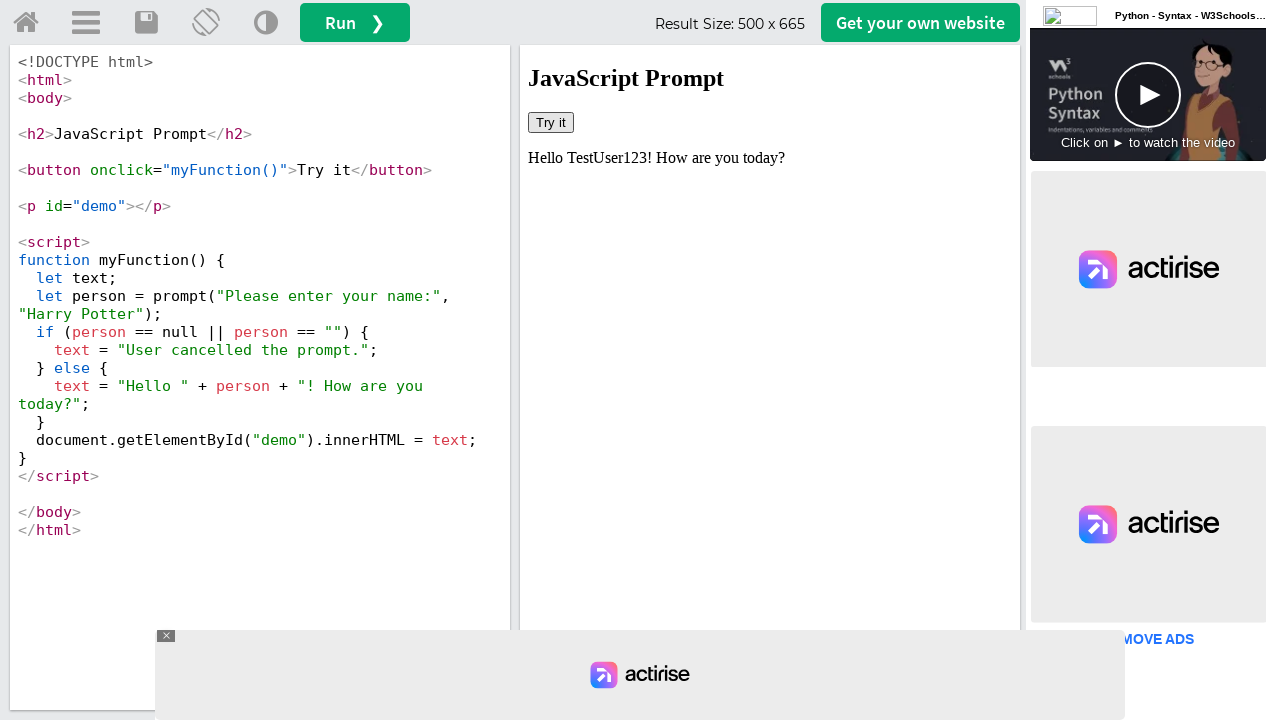

Retrieved text from demo element
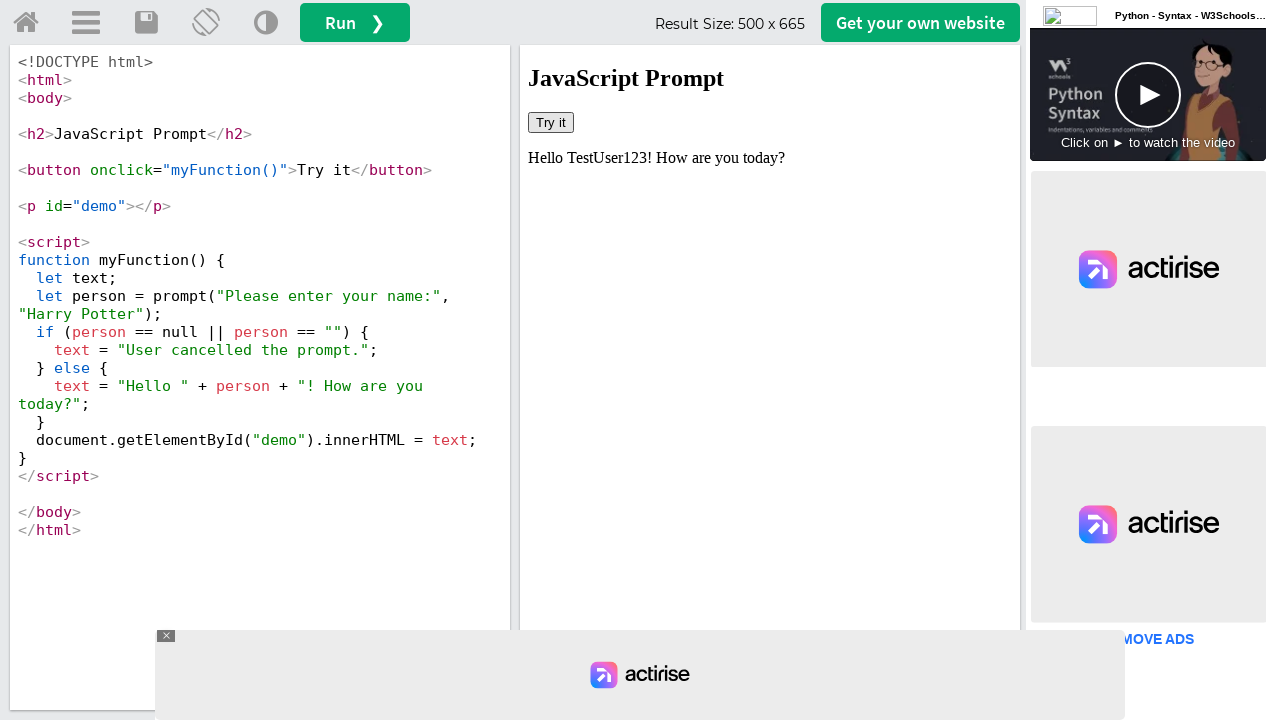

Verified 'TestUser123' appears in demo text - prompt alert test passed
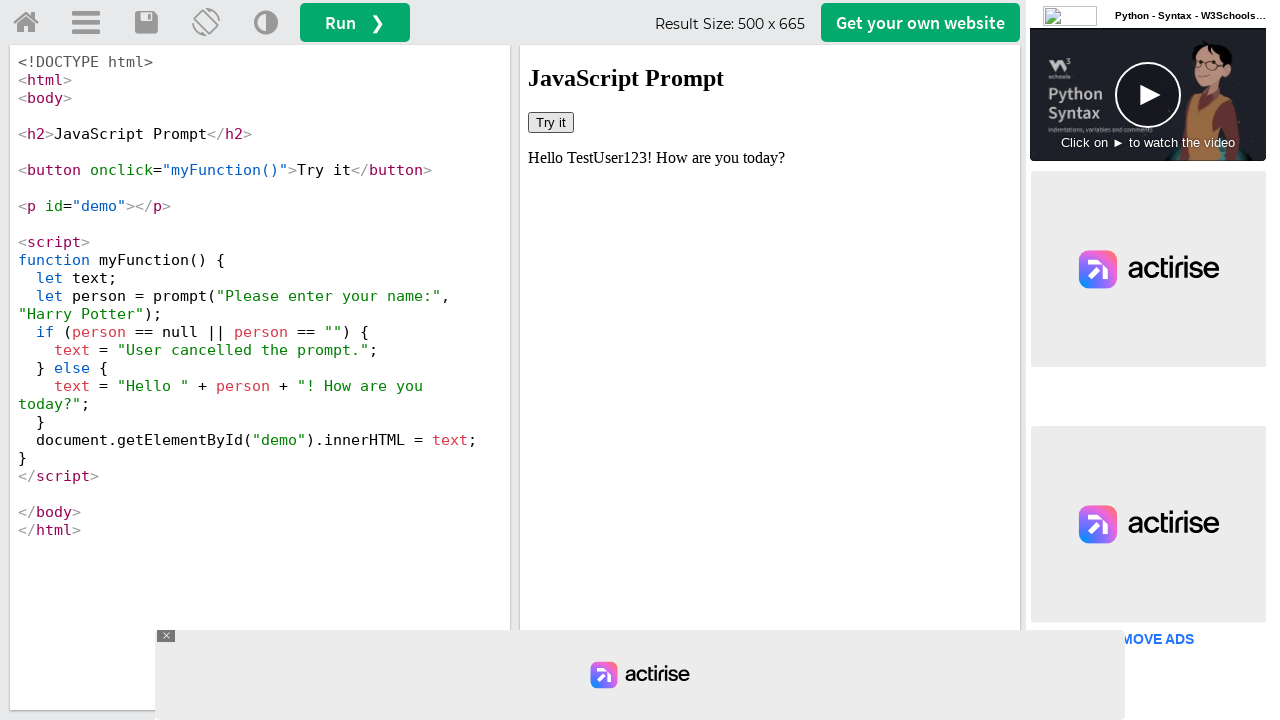

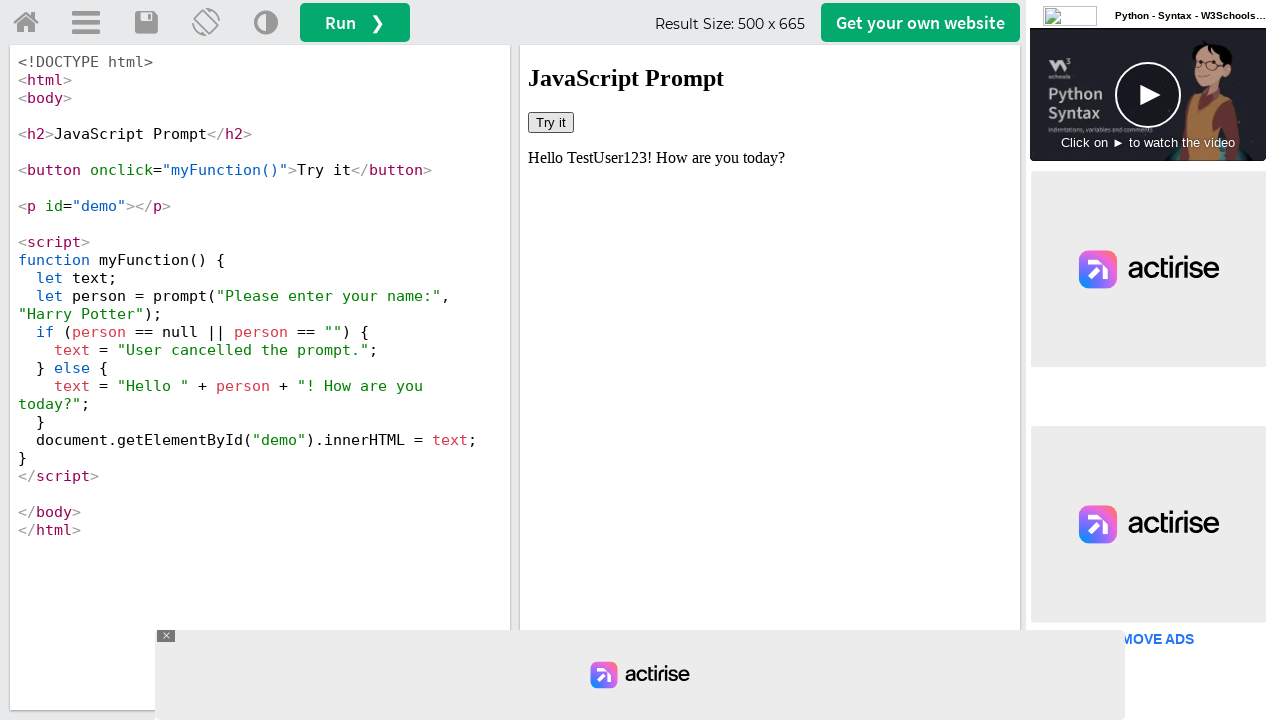